Tests JavaScript confirm dialog handling by triggering a confirm popup and dismissing it, then verifying the result message

Starting URL: https://the-internet.herokuapp.com/javascript_alerts

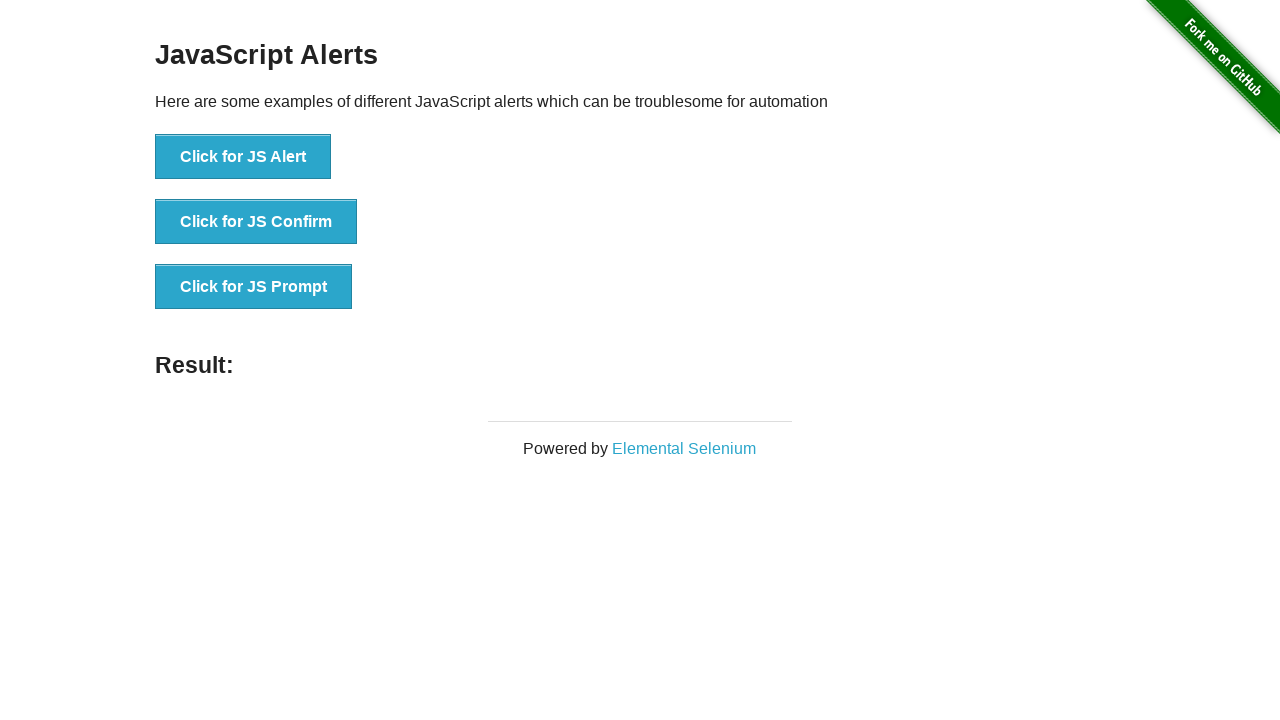

Clicked 'Click for JS Confirm' button to trigger confirm dialog at (256, 222) on xpath=//button[contains(text(),'Click for JS Confirm')]
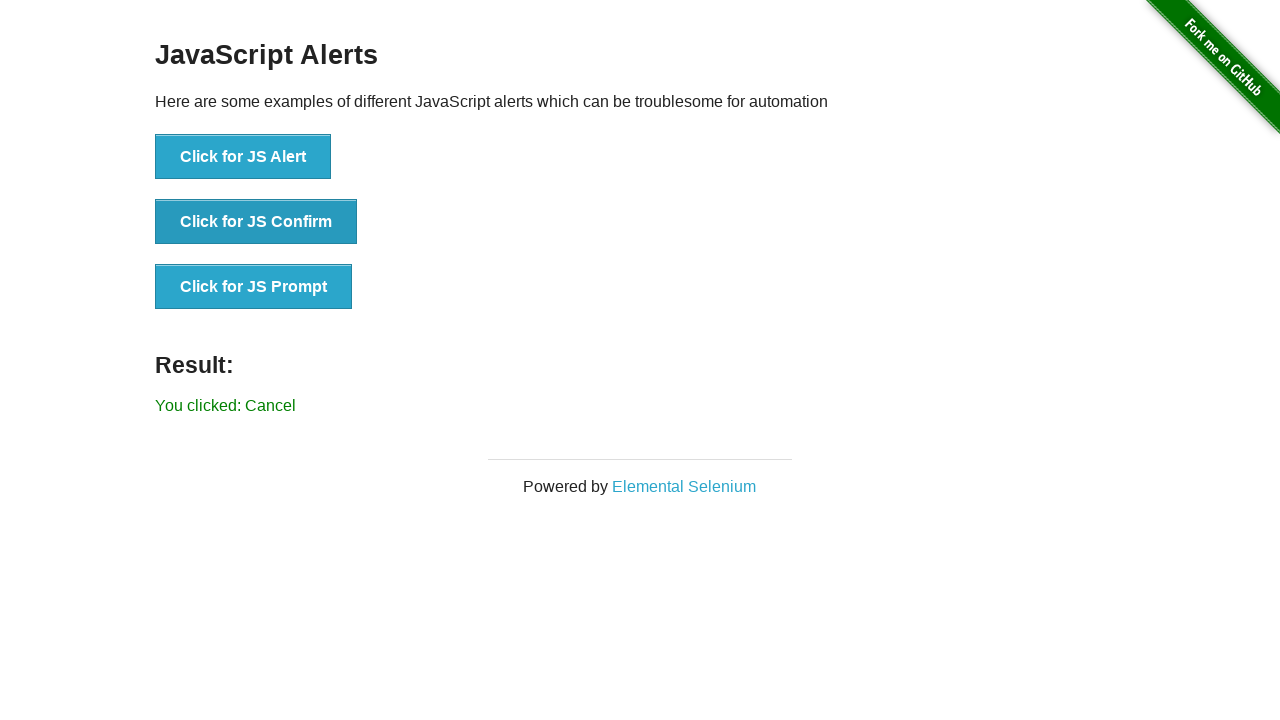

Set up dialog handler to dismiss confirm dialog
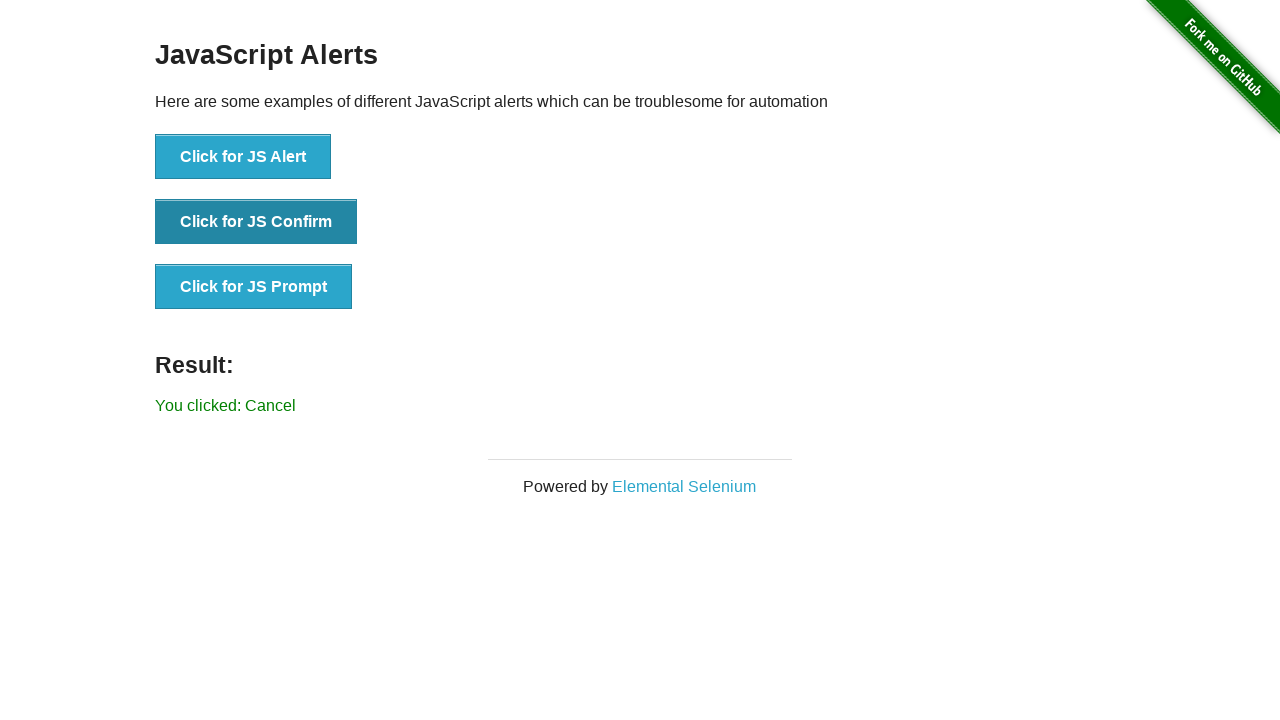

Clicked 'Click for JS Confirm' button again to trigger and dismiss confirm dialog at (256, 222) on xpath=//button[contains(text(),'Click for JS Confirm')]
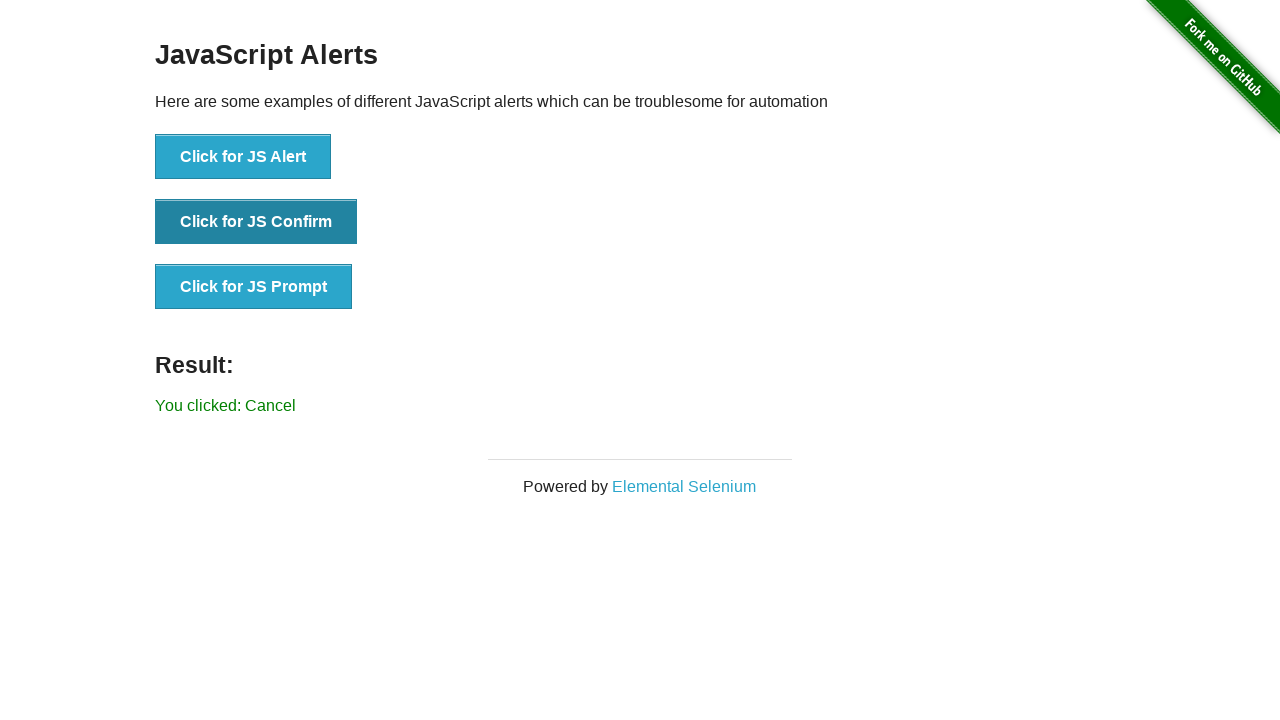

Located result element with id='result'
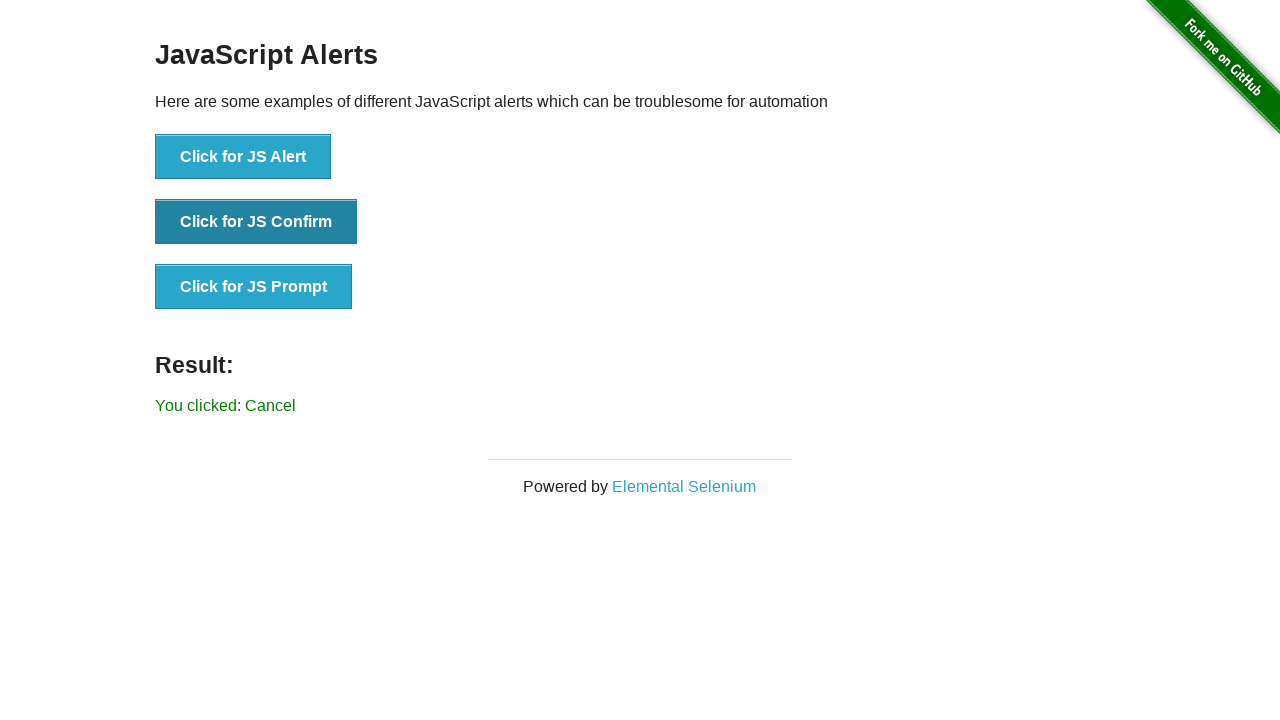

Verified result message is visible after dismissing confirm dialog
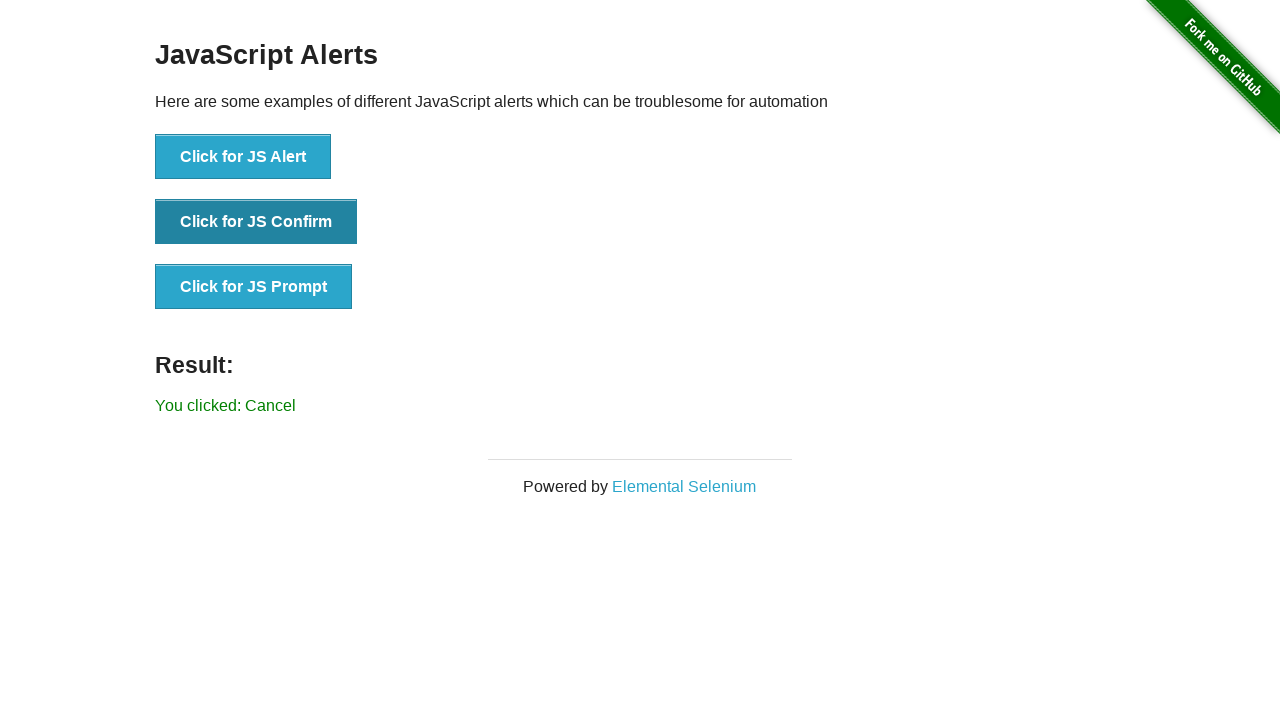

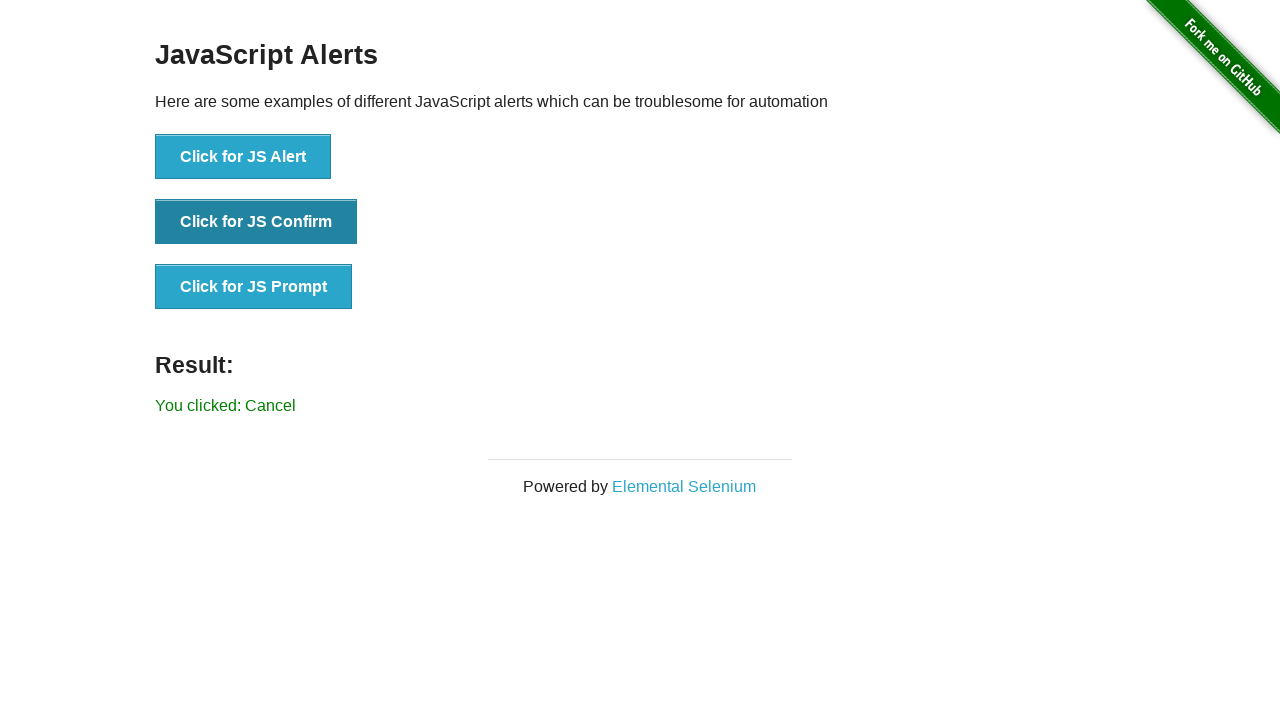